Tests a basic web form by entering text into a text box and clicking the submit button, then verifying a message appears

Starting URL: https://www.selenium.dev/selenium/web/web-form.html

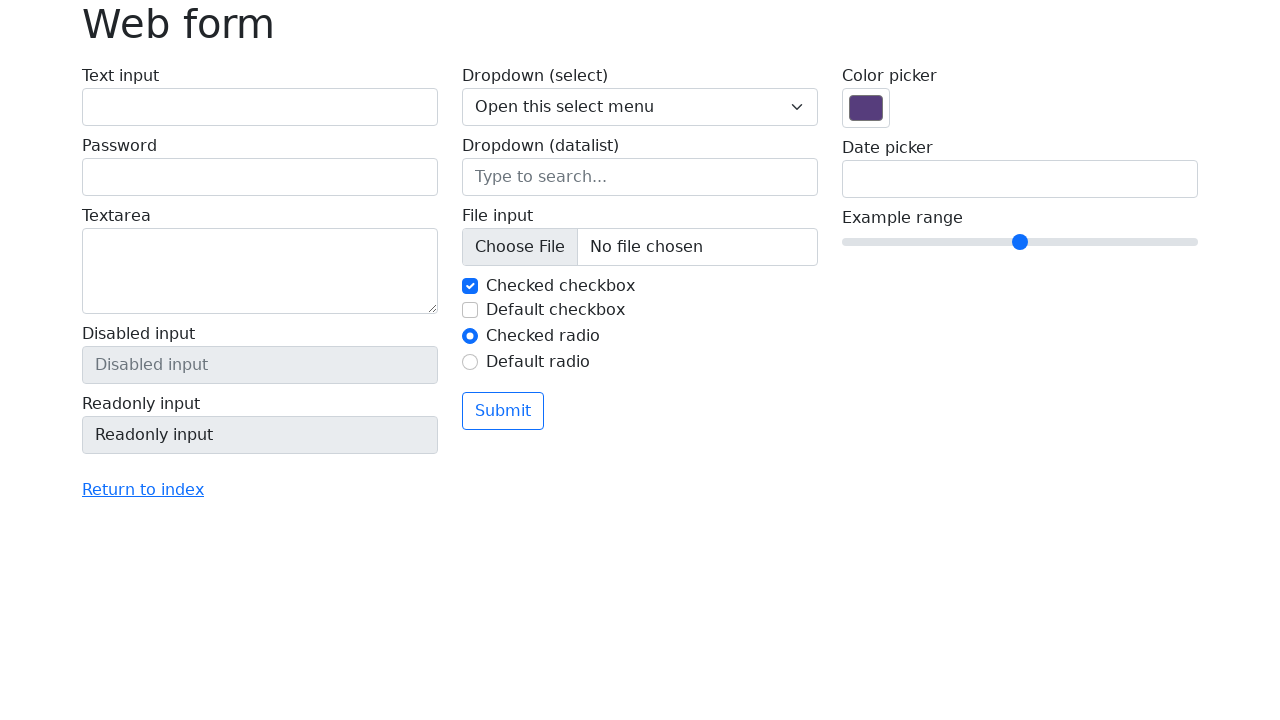

Navigated to web form page
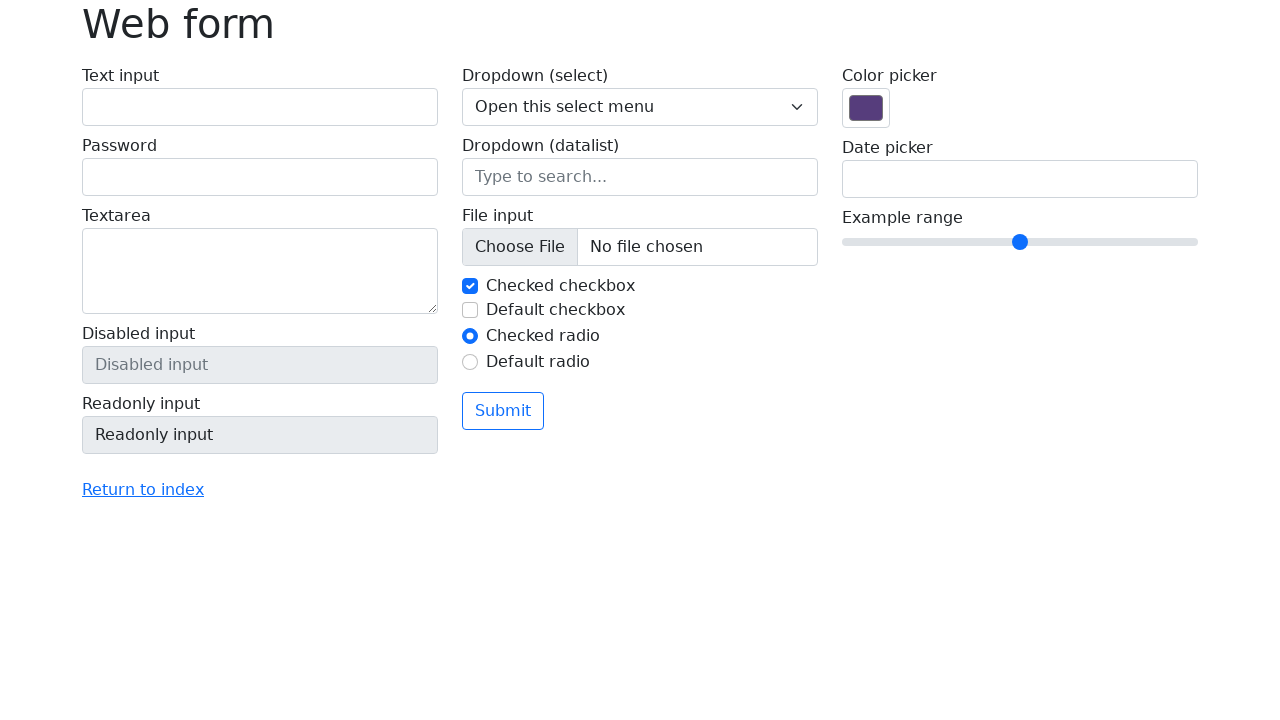

Filled text box with 'Selenium' on input[name='my-text']
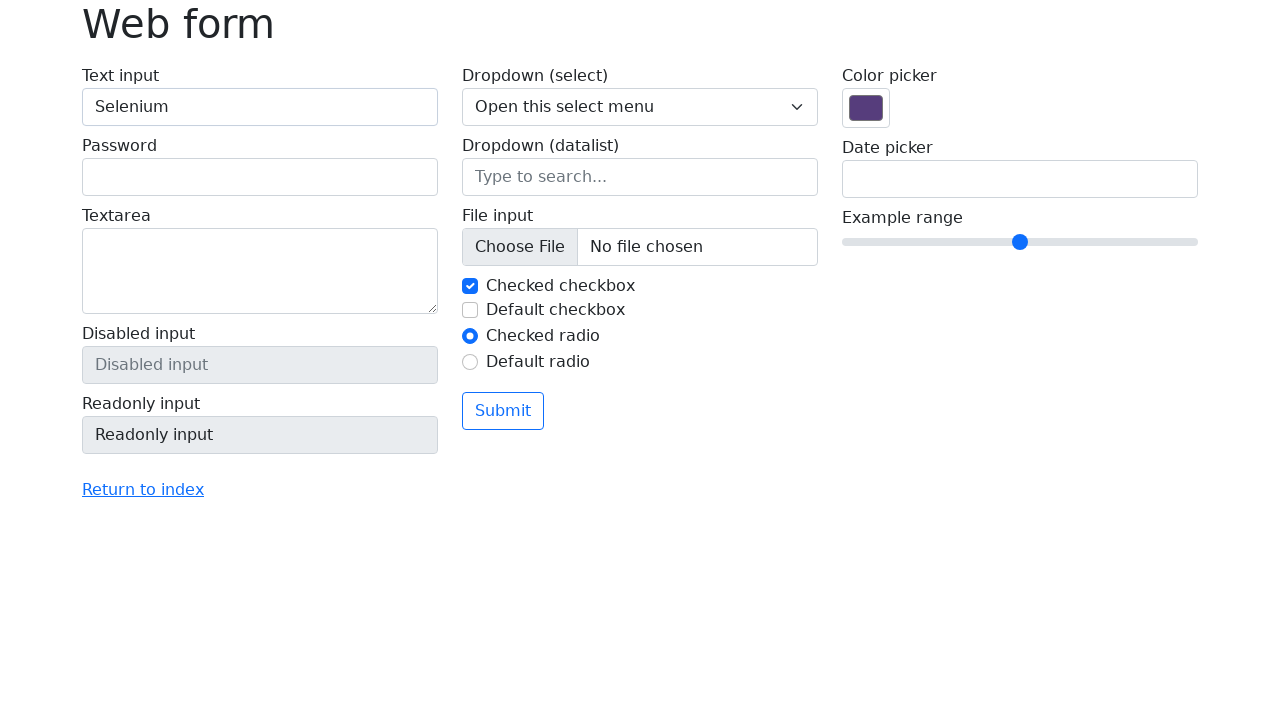

Clicked the submit button at (503, 411) on button
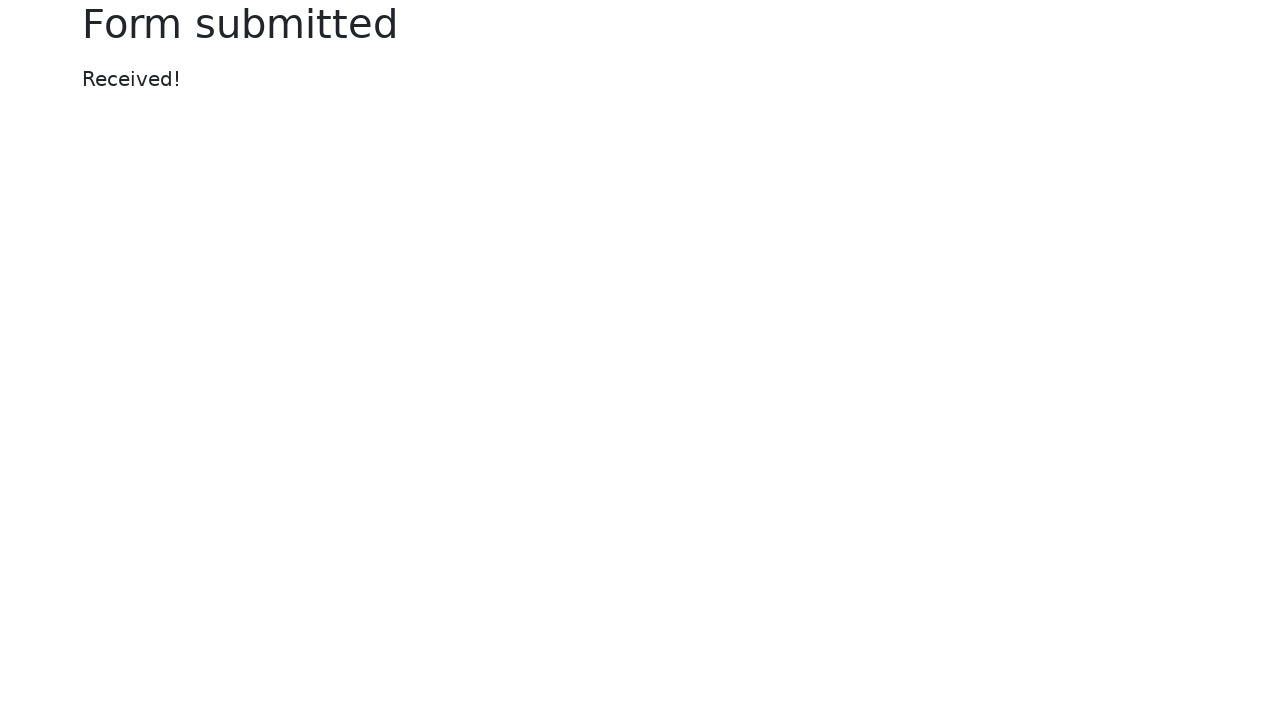

Success message appeared on the page
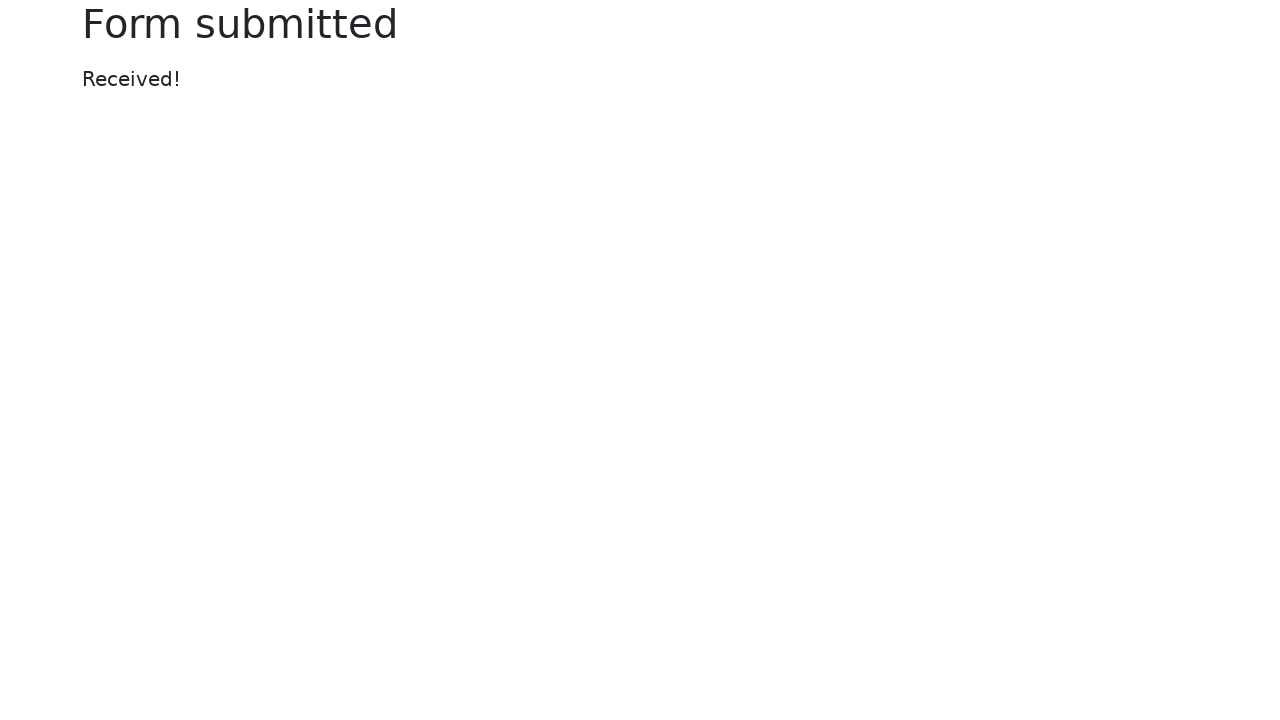

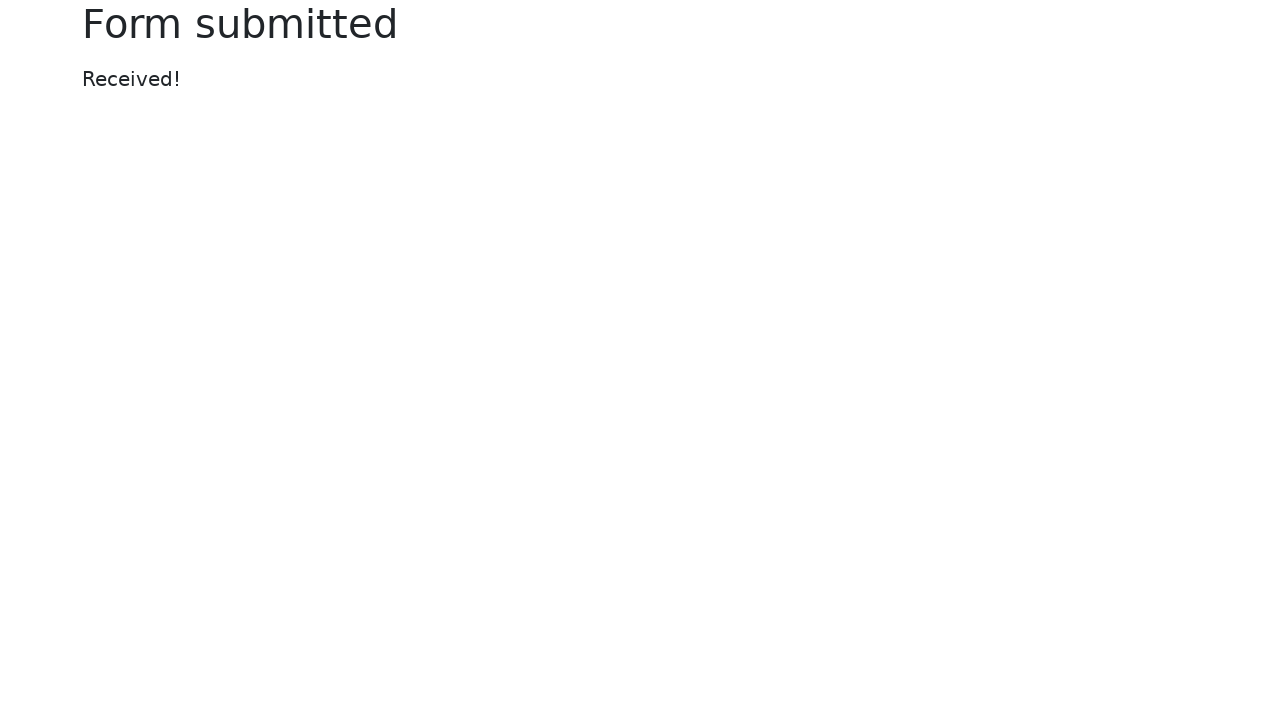